Navigates to MakeMyTrip homepage and verifies the page loads successfully

Starting URL: https://www.makemytrip.com/

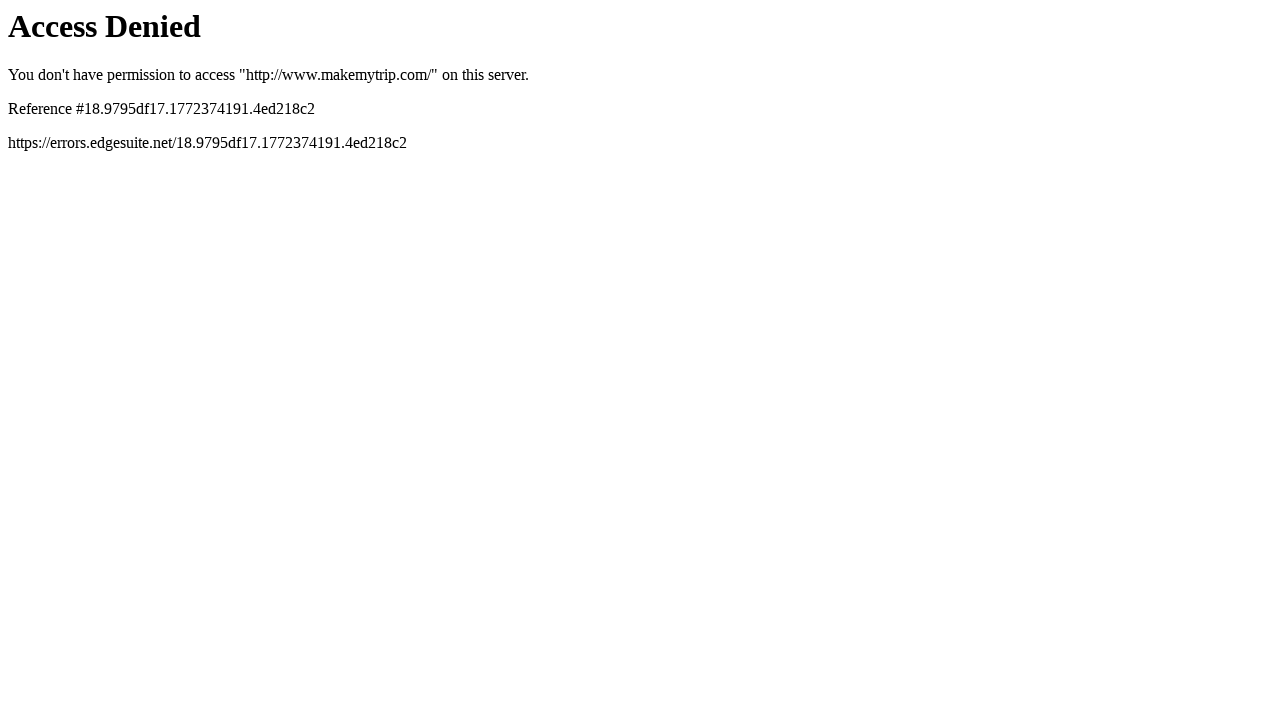

Navigated to MakeMyTrip homepage
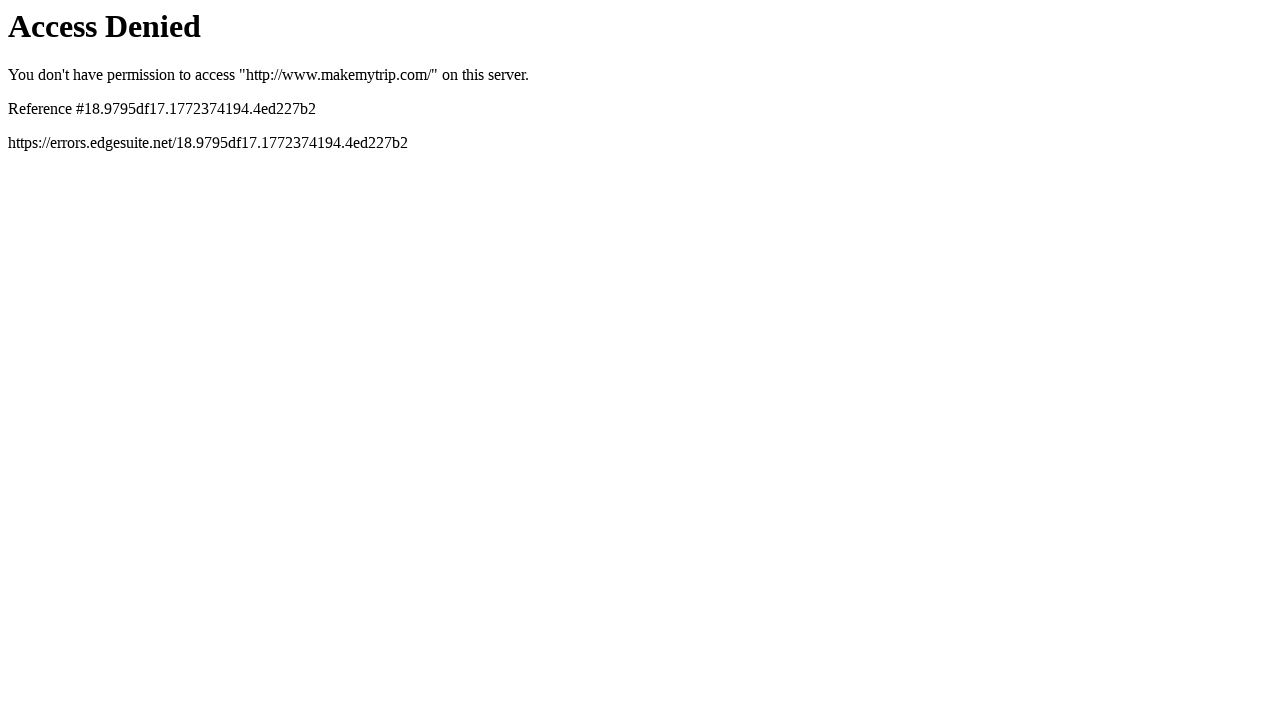

Page DOM content loaded
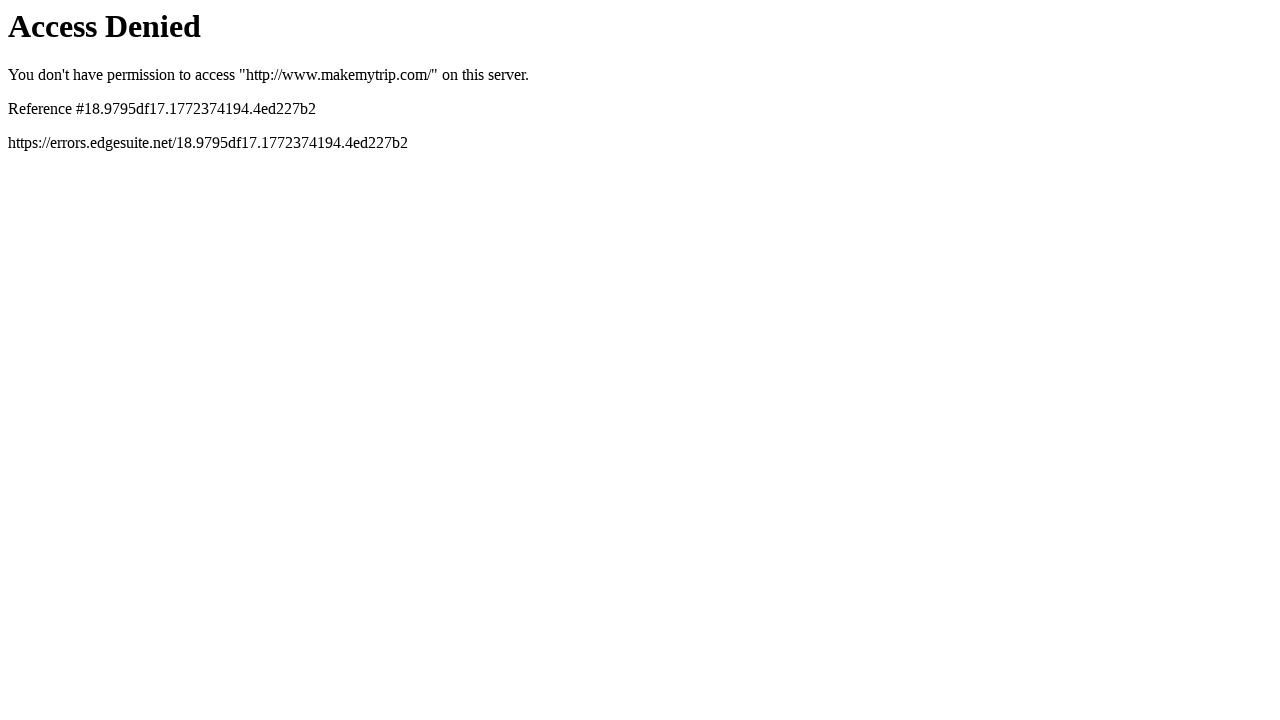

Body element is visible, homepage loaded successfully
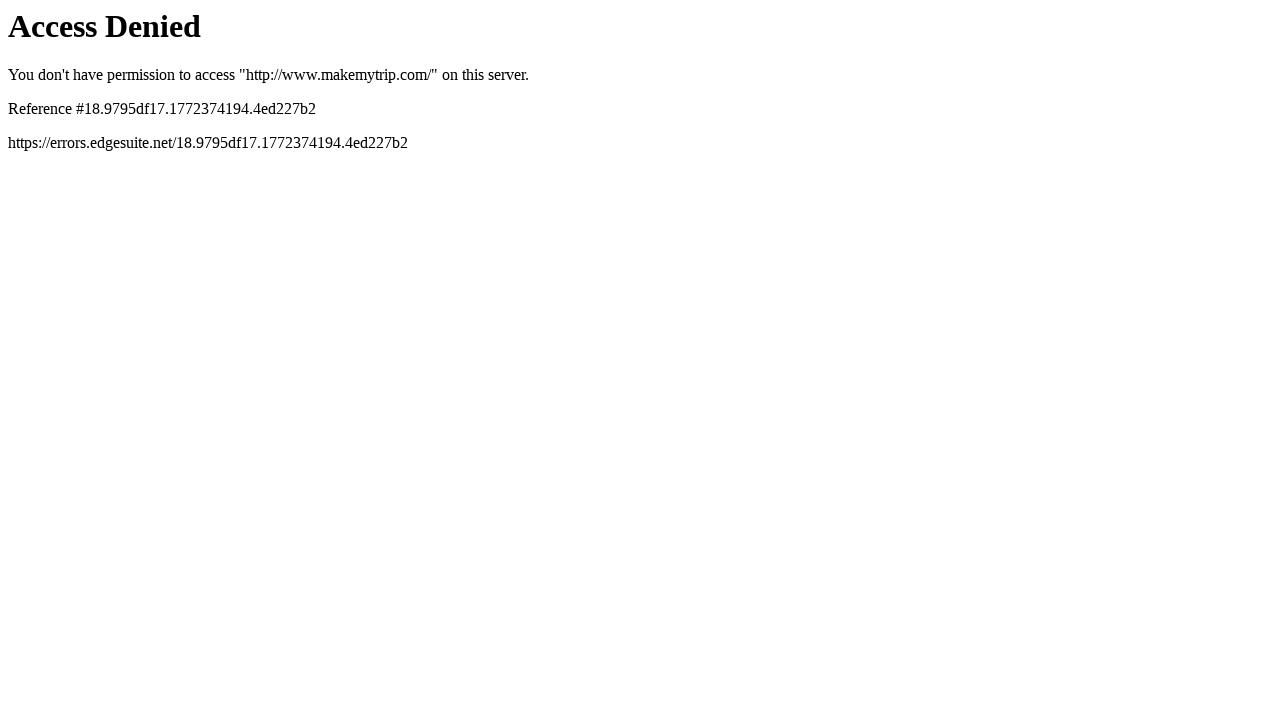

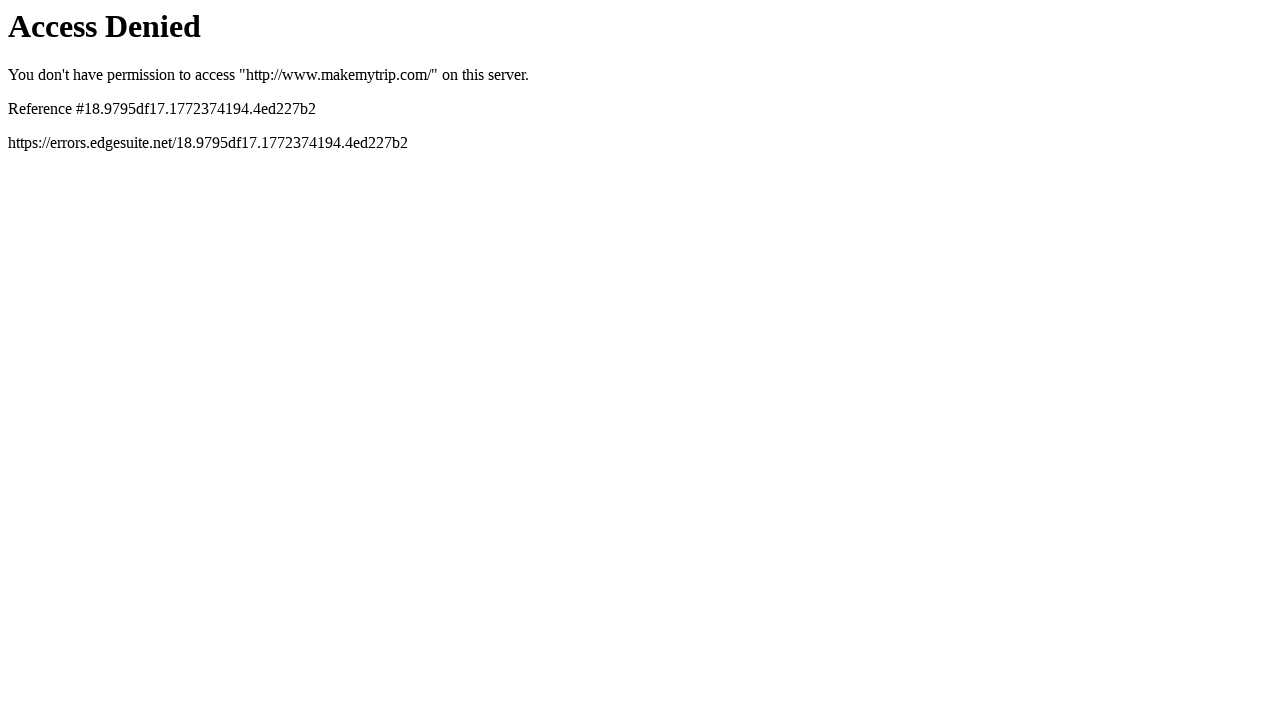